Tests login form validation by submitting invalid credentials (empty fields and non-existent user) and verifying appropriate error messages are displayed

Starting URL: https://www.saucedemo.com/

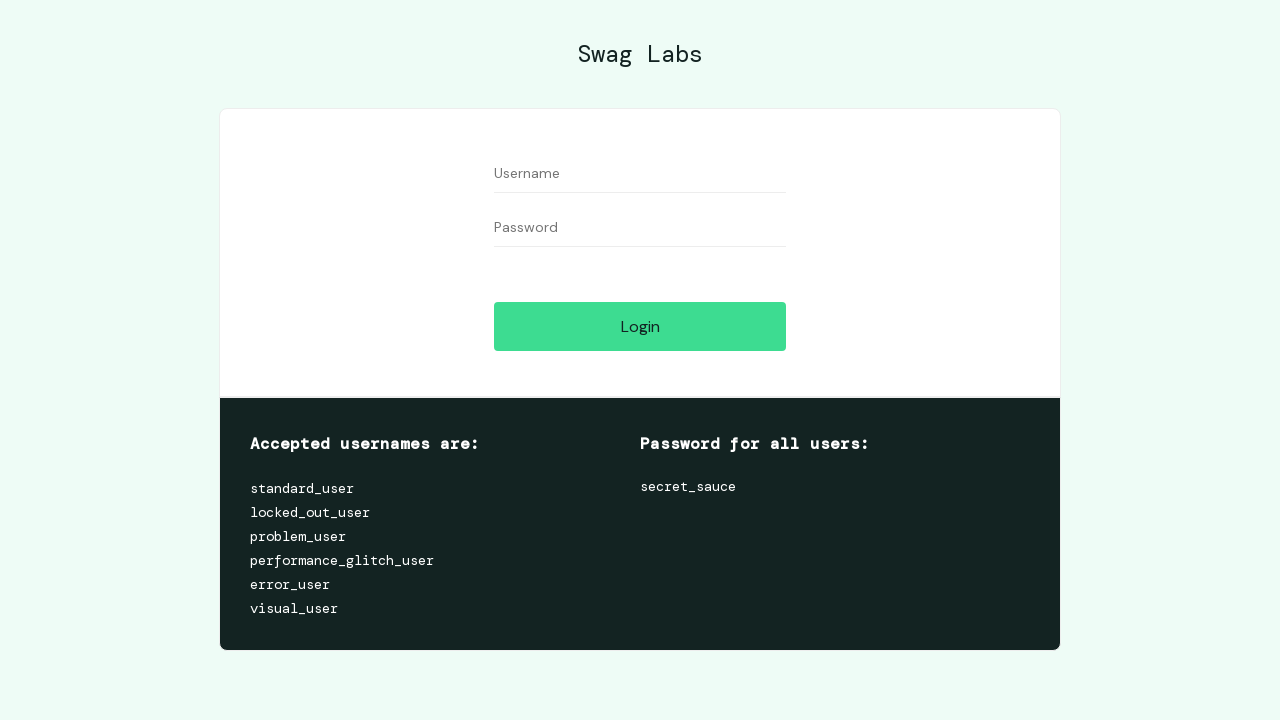

Username input field loaded
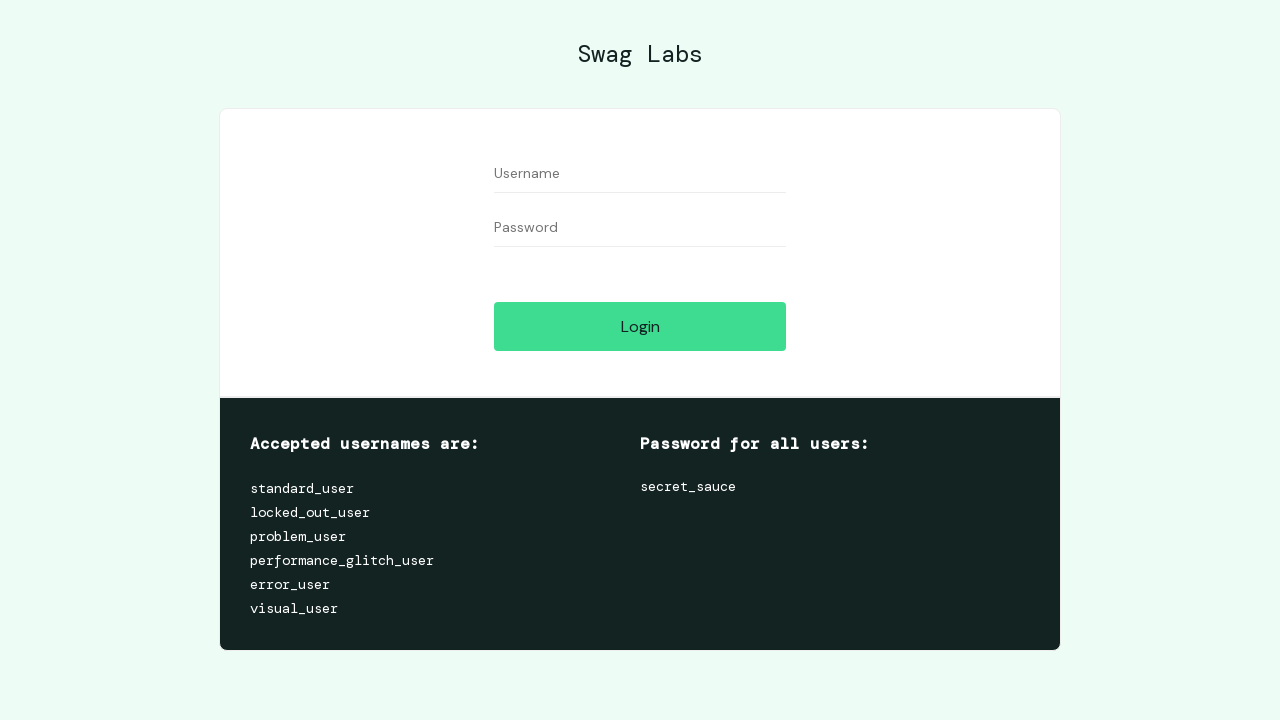

Cleared username field on #user-name
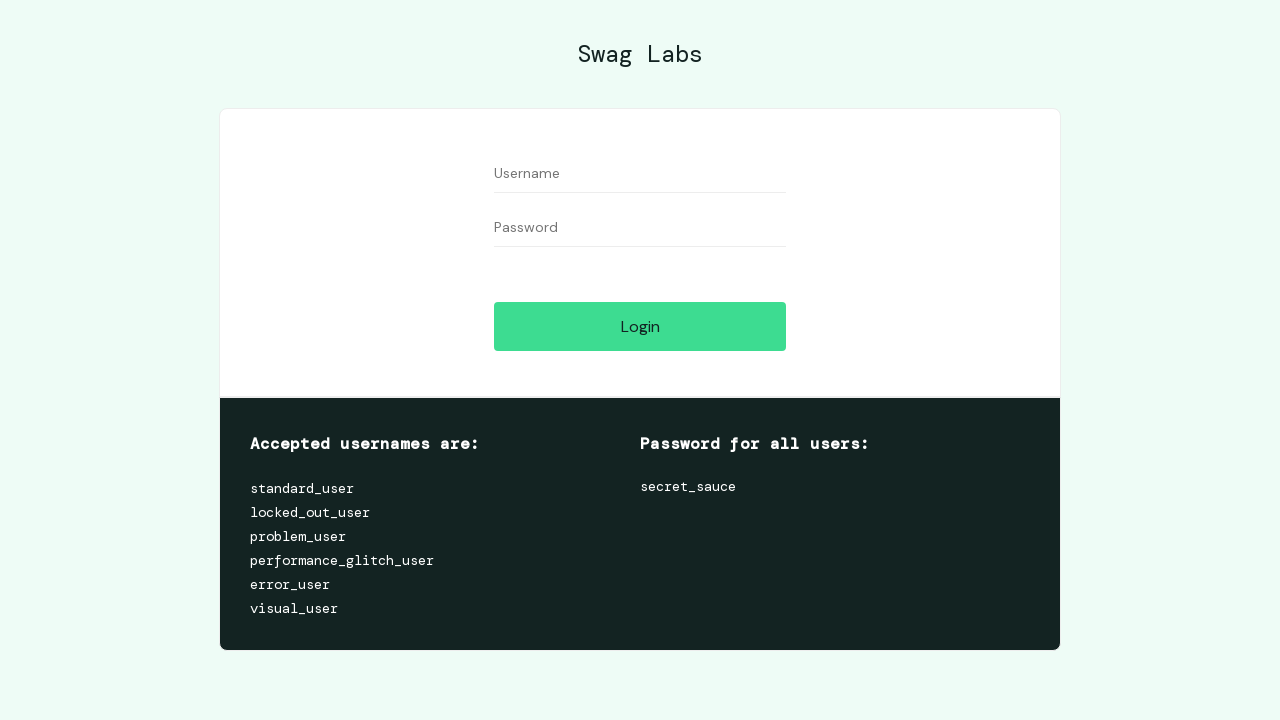

Cleared password field on #password
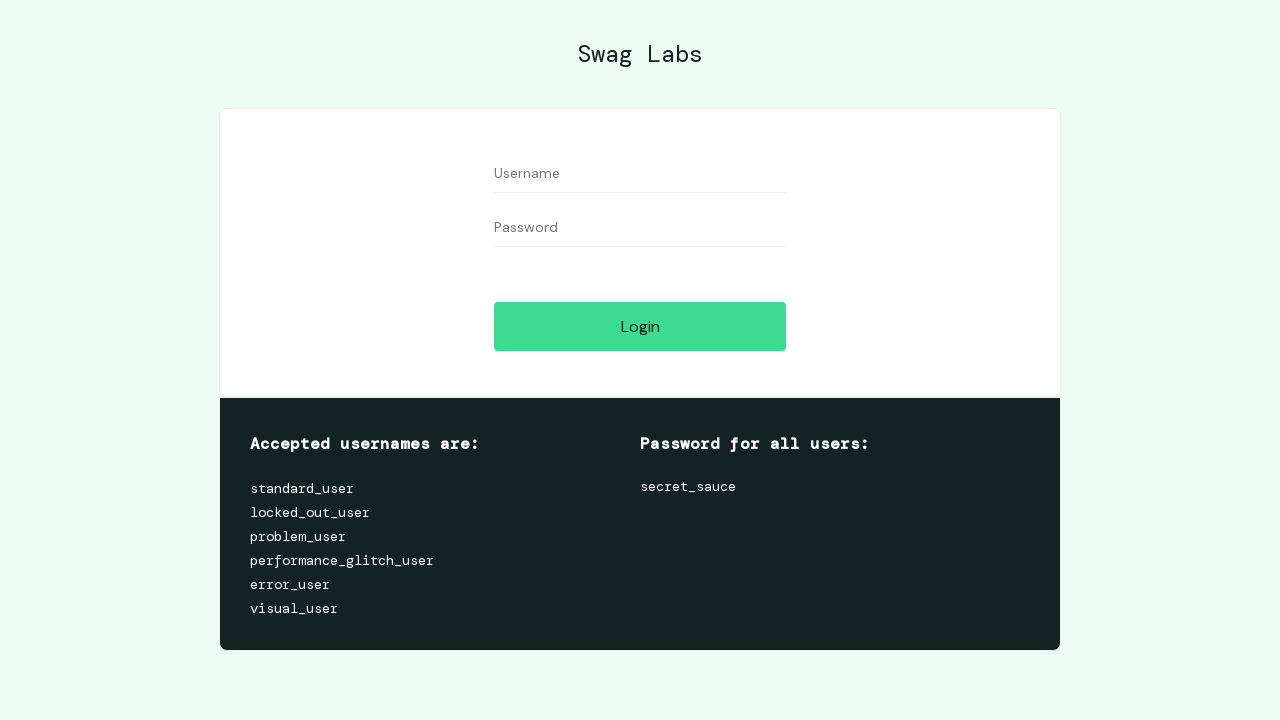

Clicked login button with both fields empty at (640, 326) on #login-button
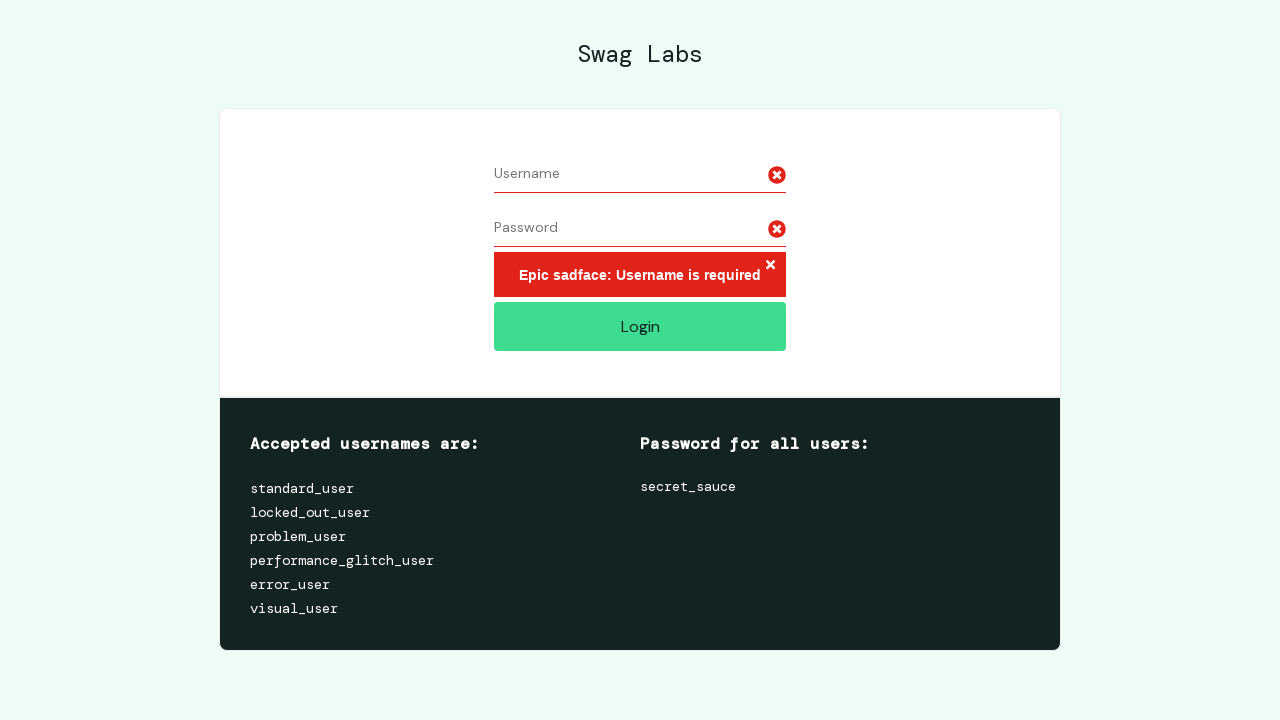

Error message appeared for missing username
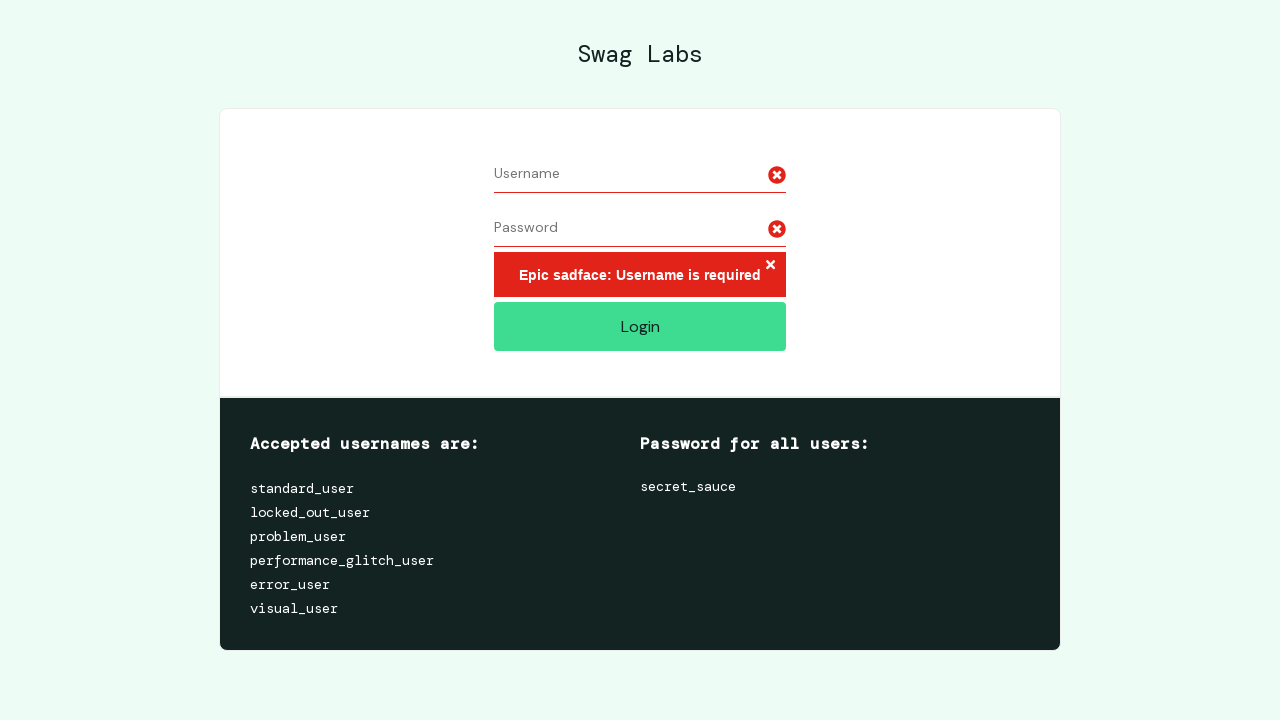

Retrieved error message text
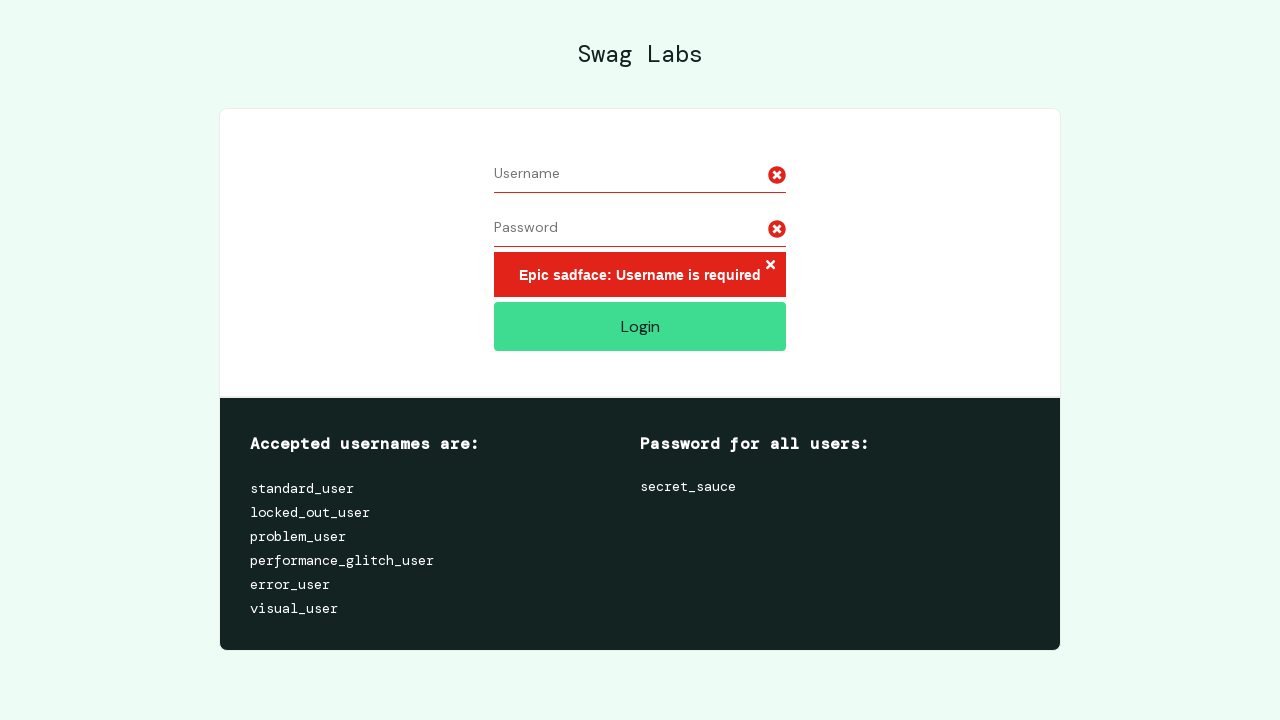

Verified error message contains 'Username is required'
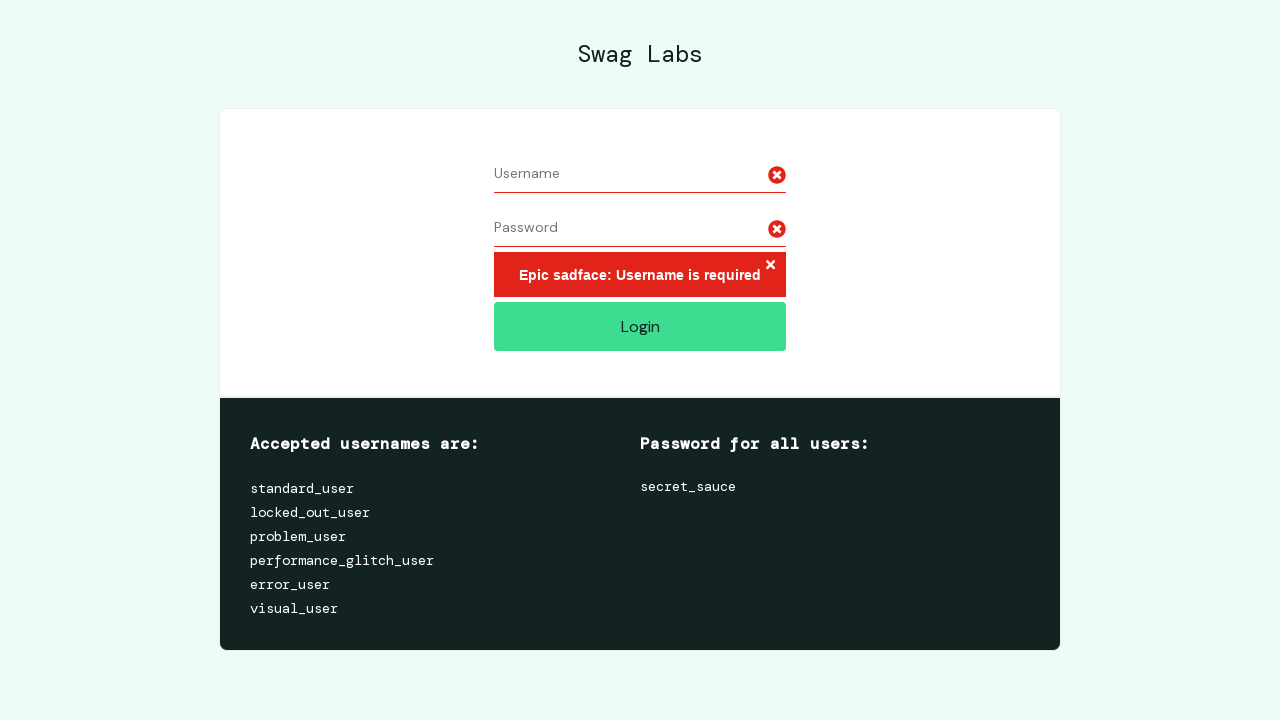

Cleared username field for next test on #user-name
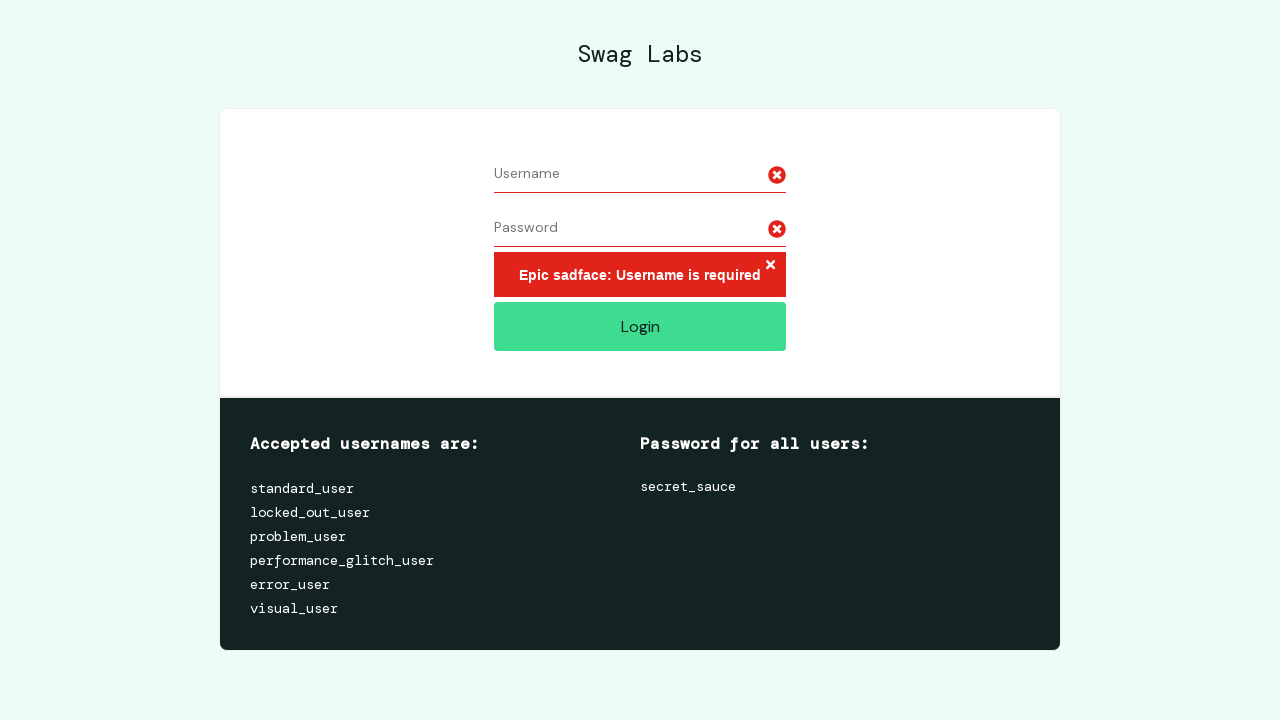

Cleared password field for next test on #password
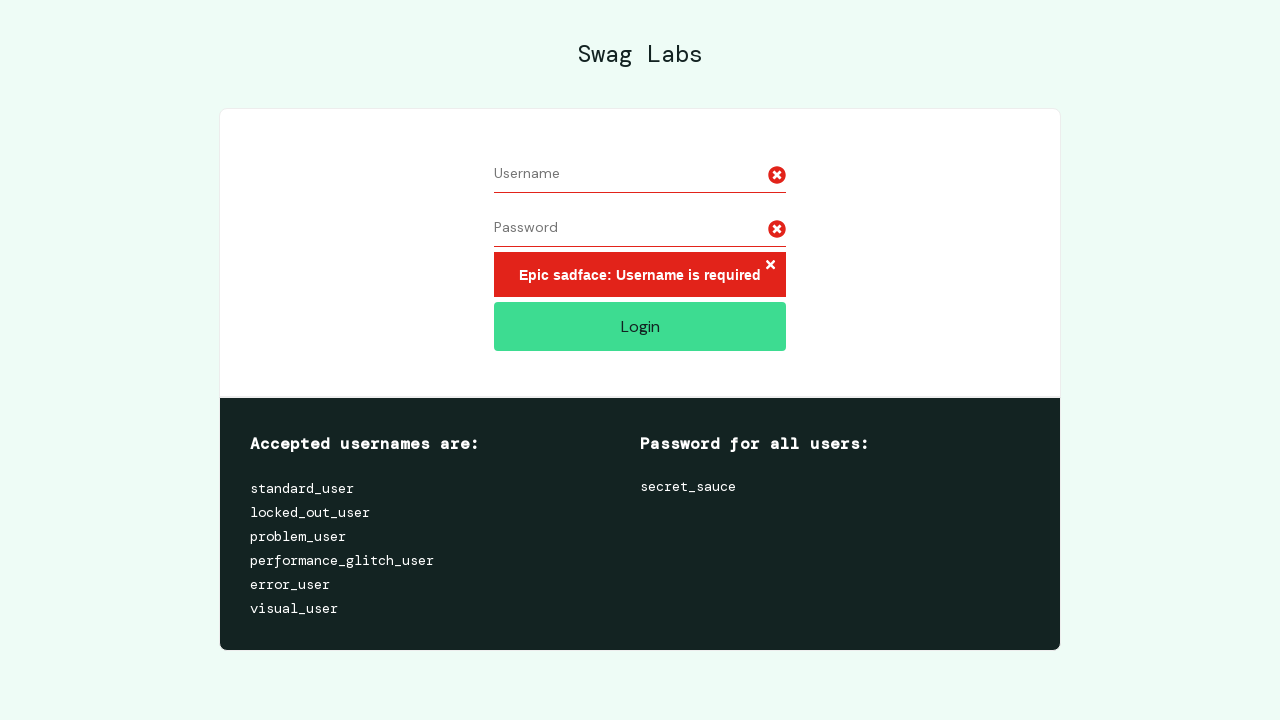

Kept username field empty for Test 2 on #user-name
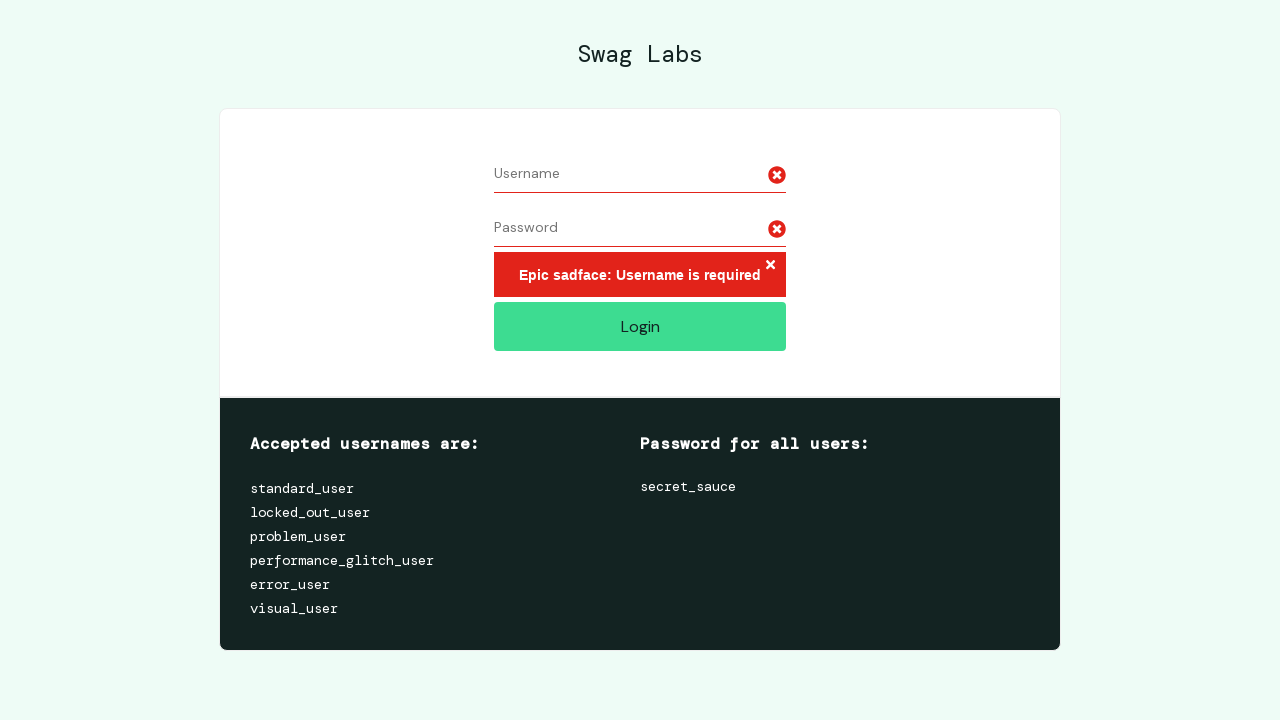

Filled password field with '123' on #password
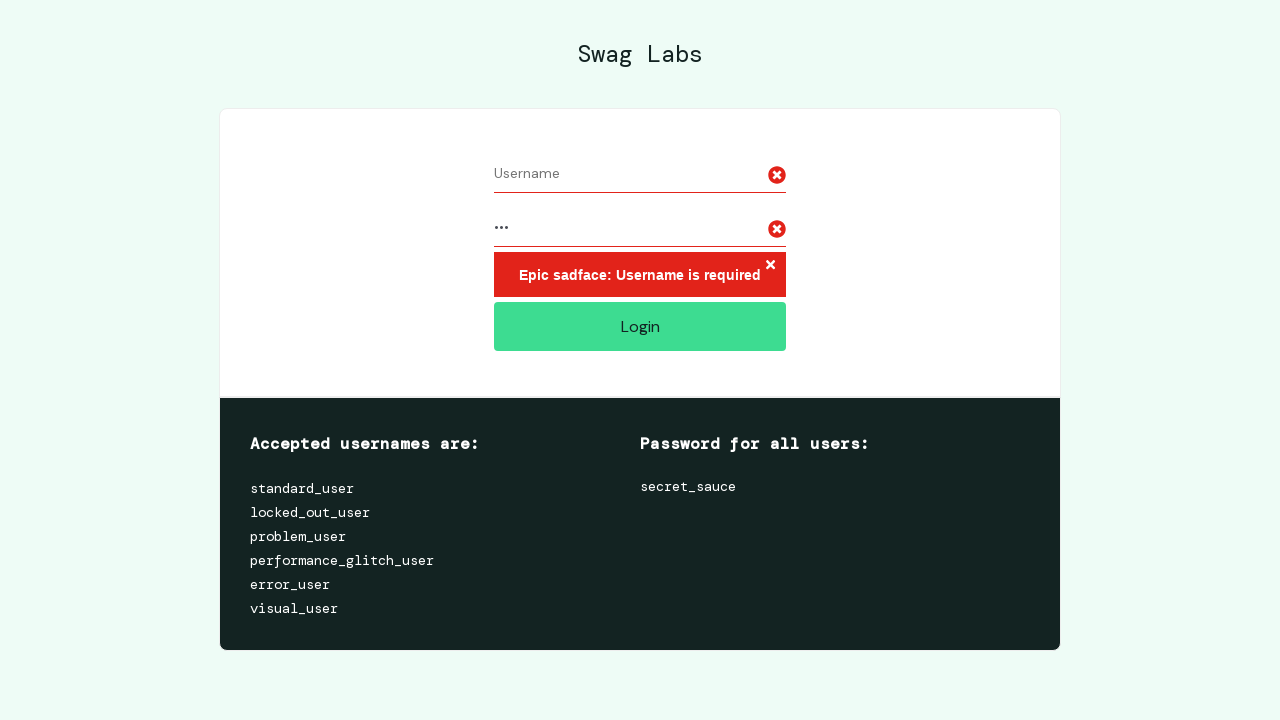

Clicked login button with empty username and filled password at (640, 326) on #login-button
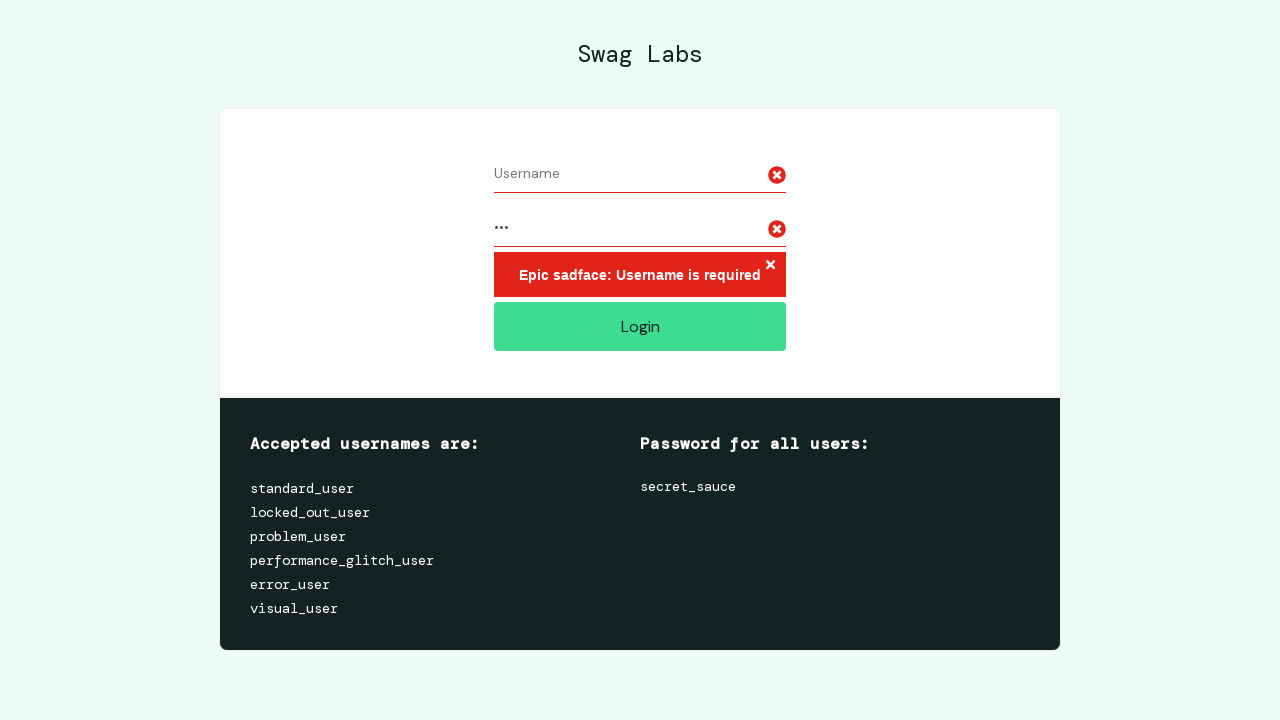

Error message appeared for missing username in Test 2
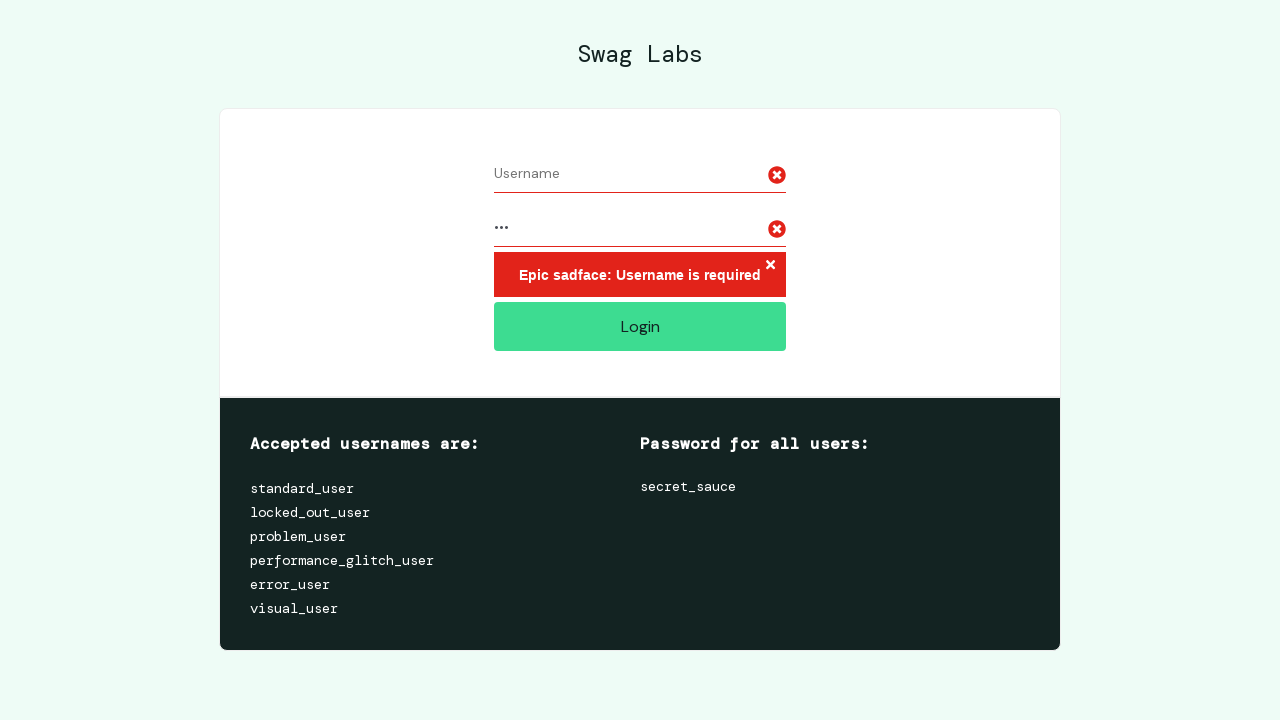

Retrieved error message text for Test 2
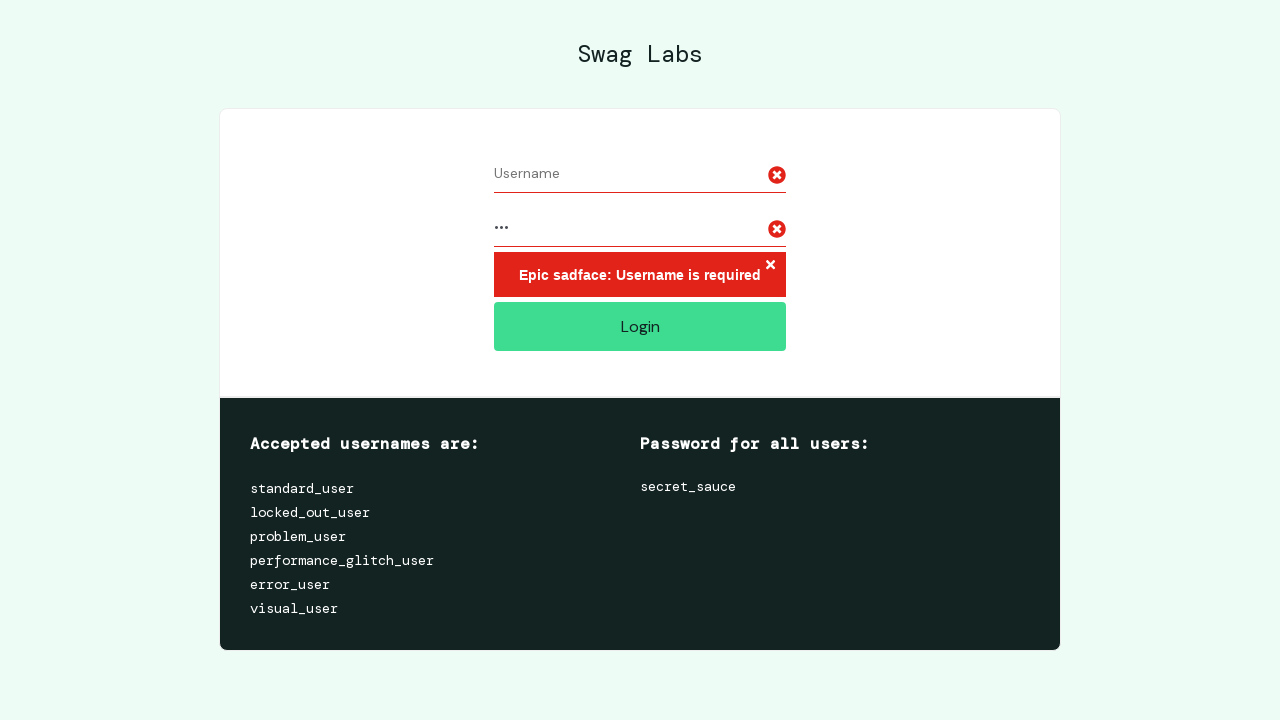

Verified error message contains 'Username is required' in Test 2
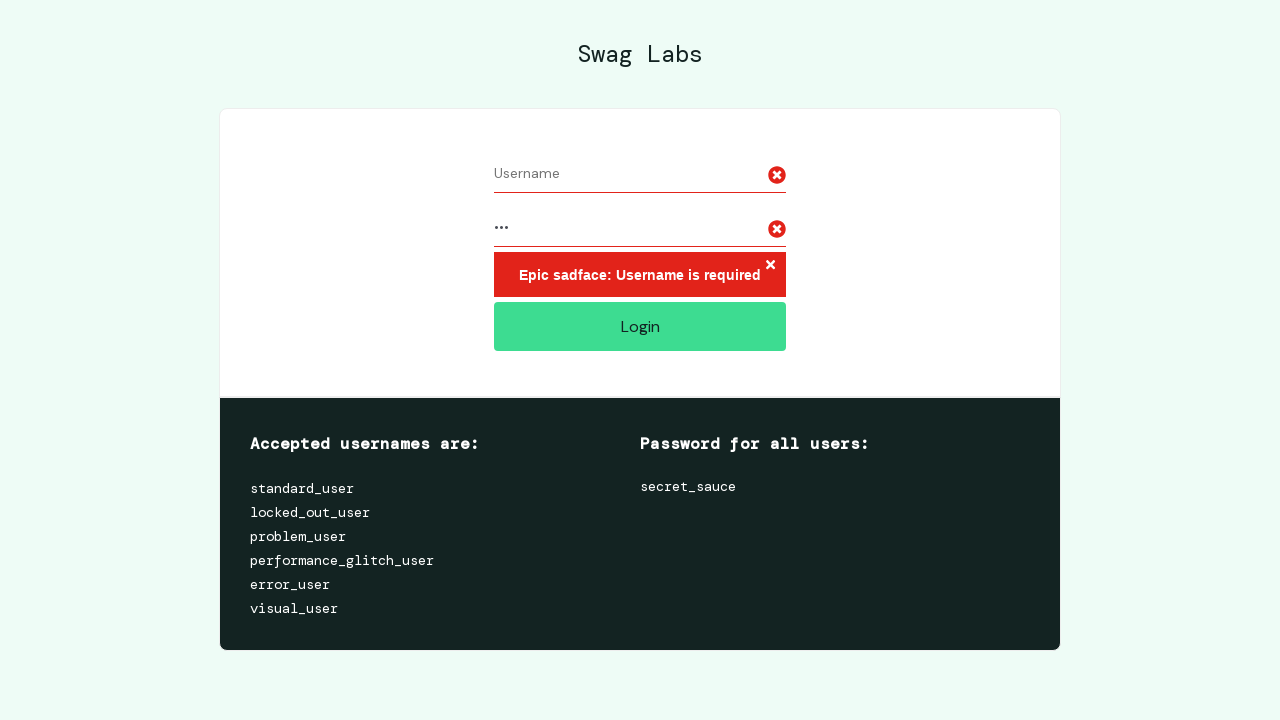

Cleared username field for next test on #user-name
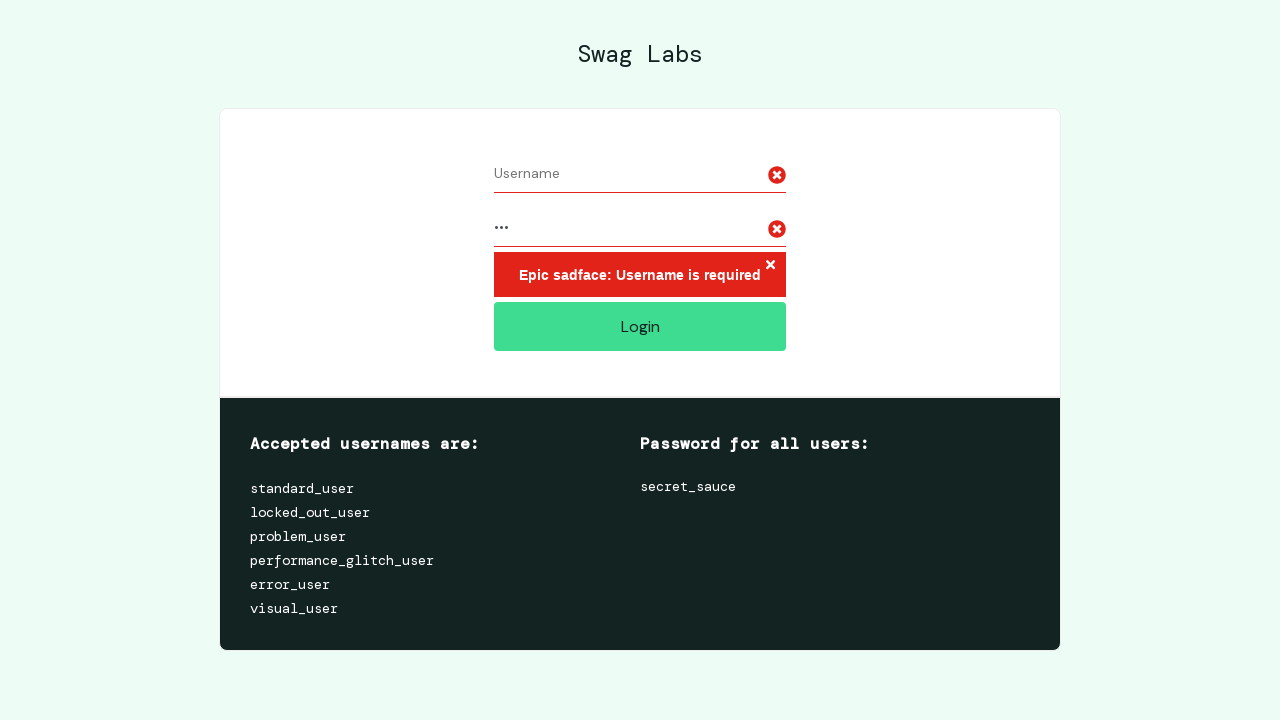

Cleared password field for next test on #password
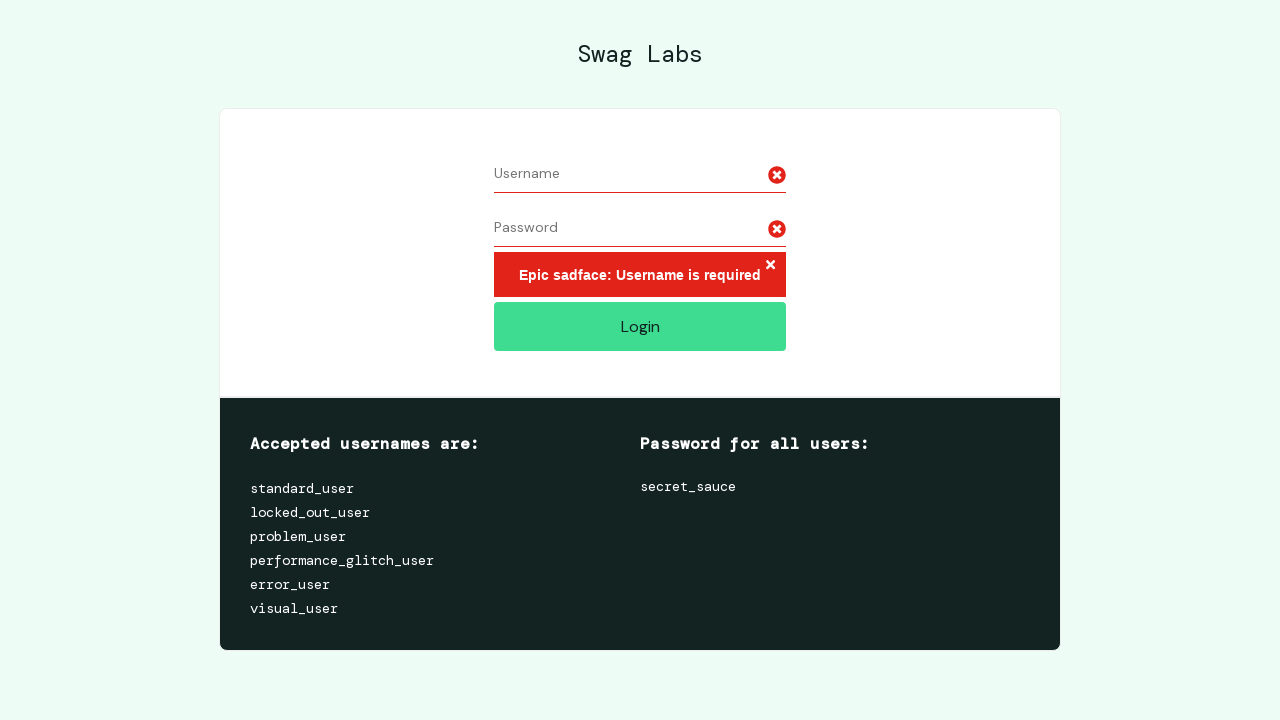

Filled username field with 'user' for Test 3 on #user-name
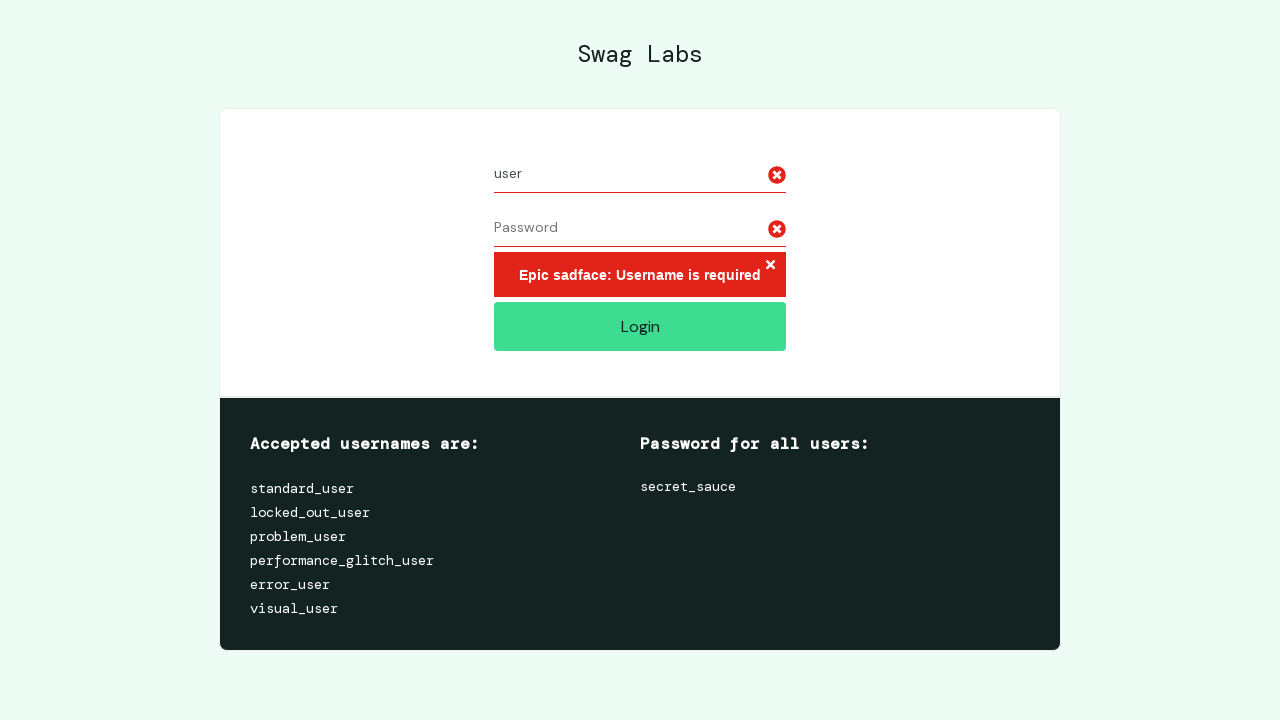

Kept password field empty for Test 3 on #password
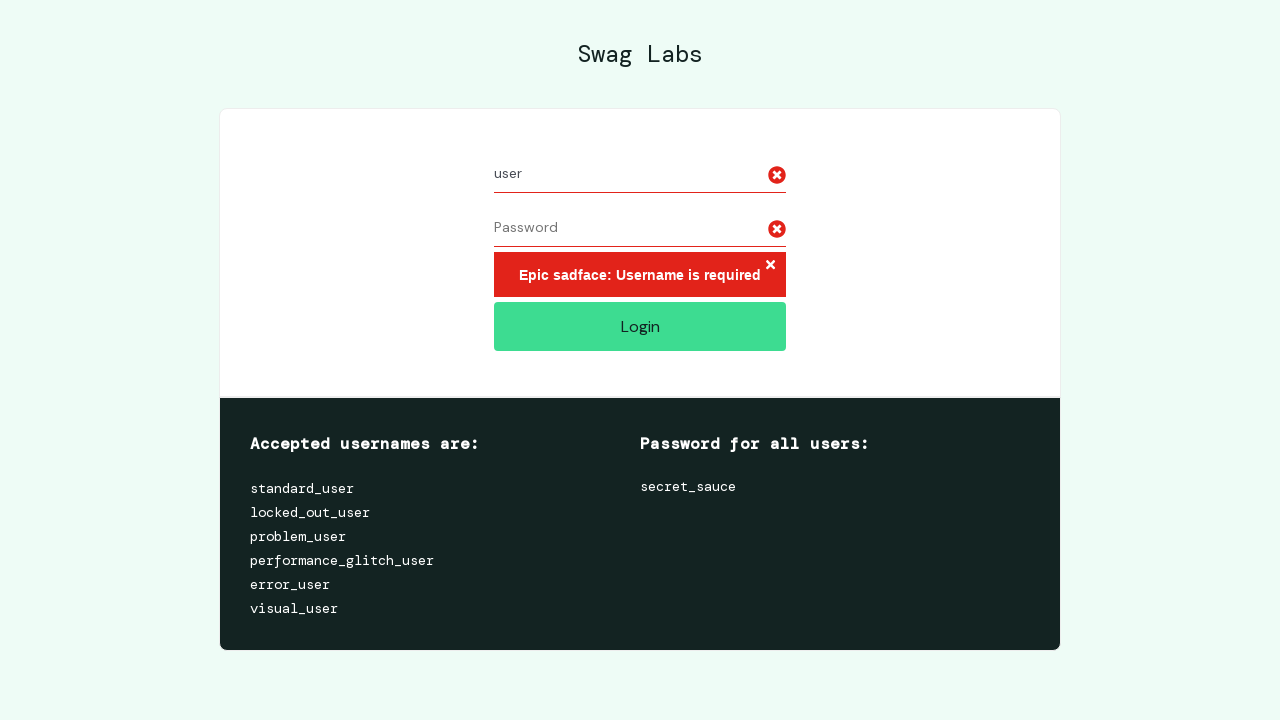

Clicked login button with filled username and empty password at (640, 326) on #login-button
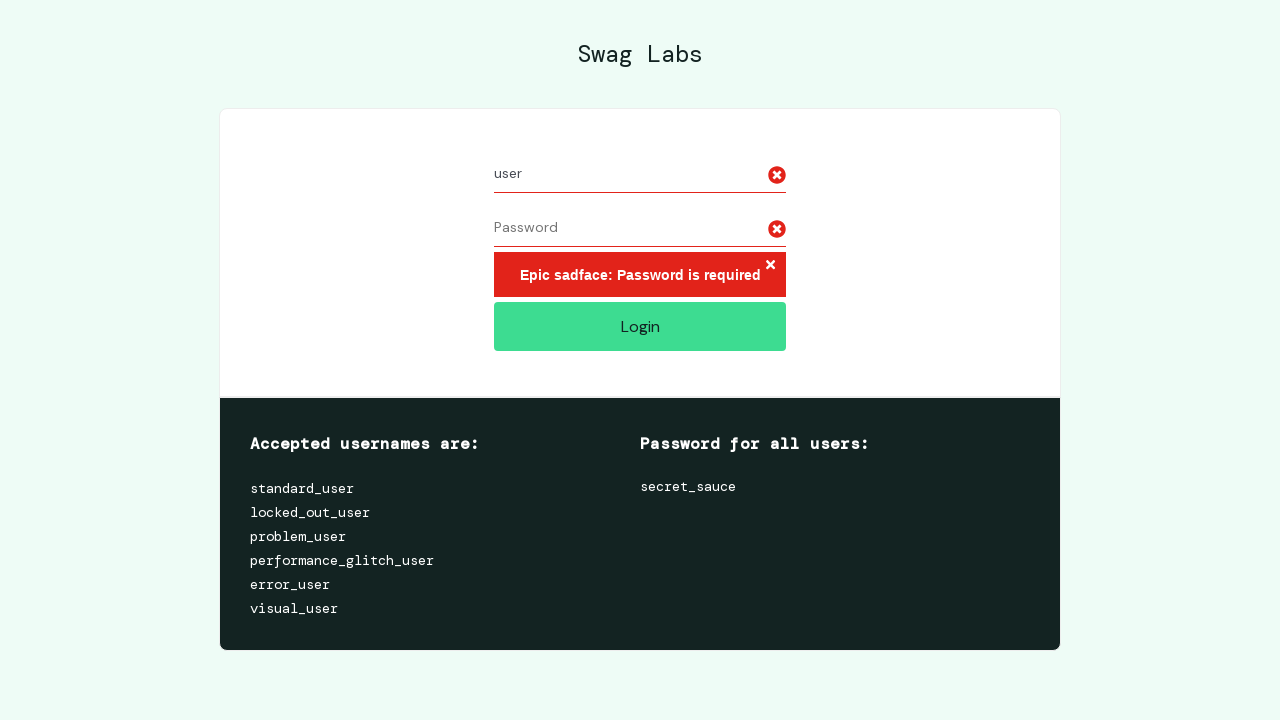

Error message appeared for missing password
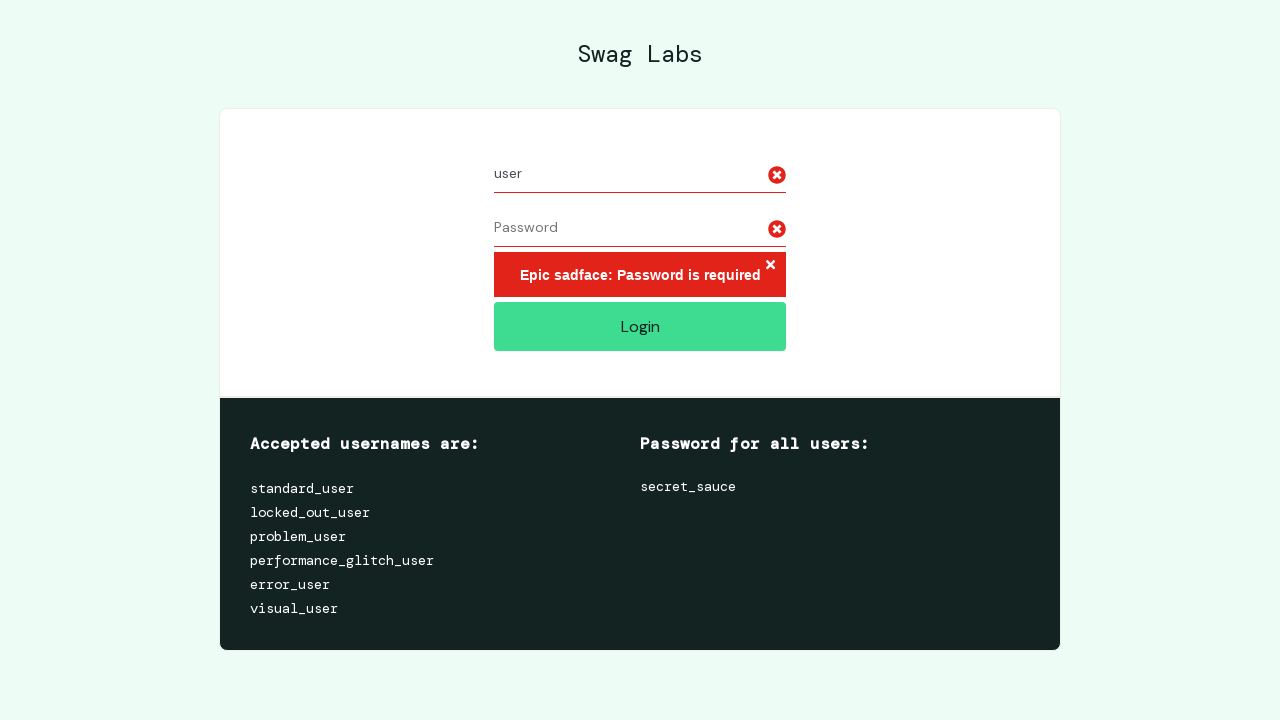

Retrieved error message text for Test 3
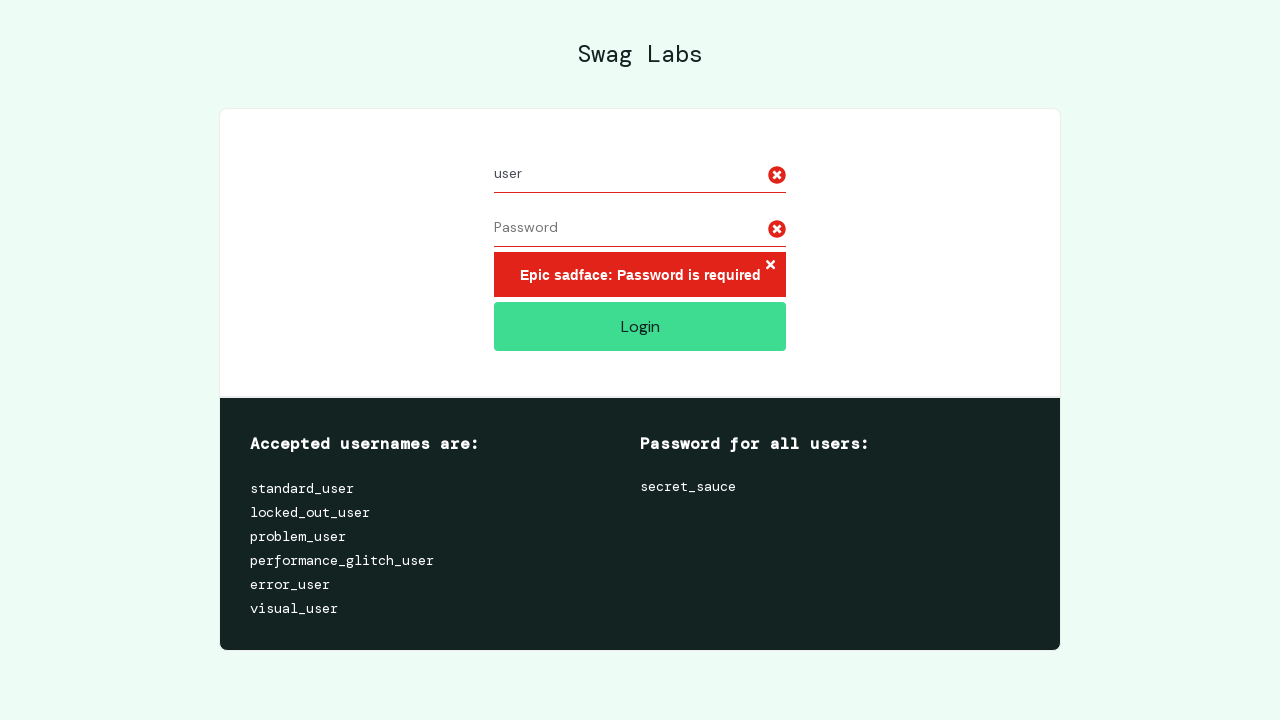

Verified error message contains 'Password is required'
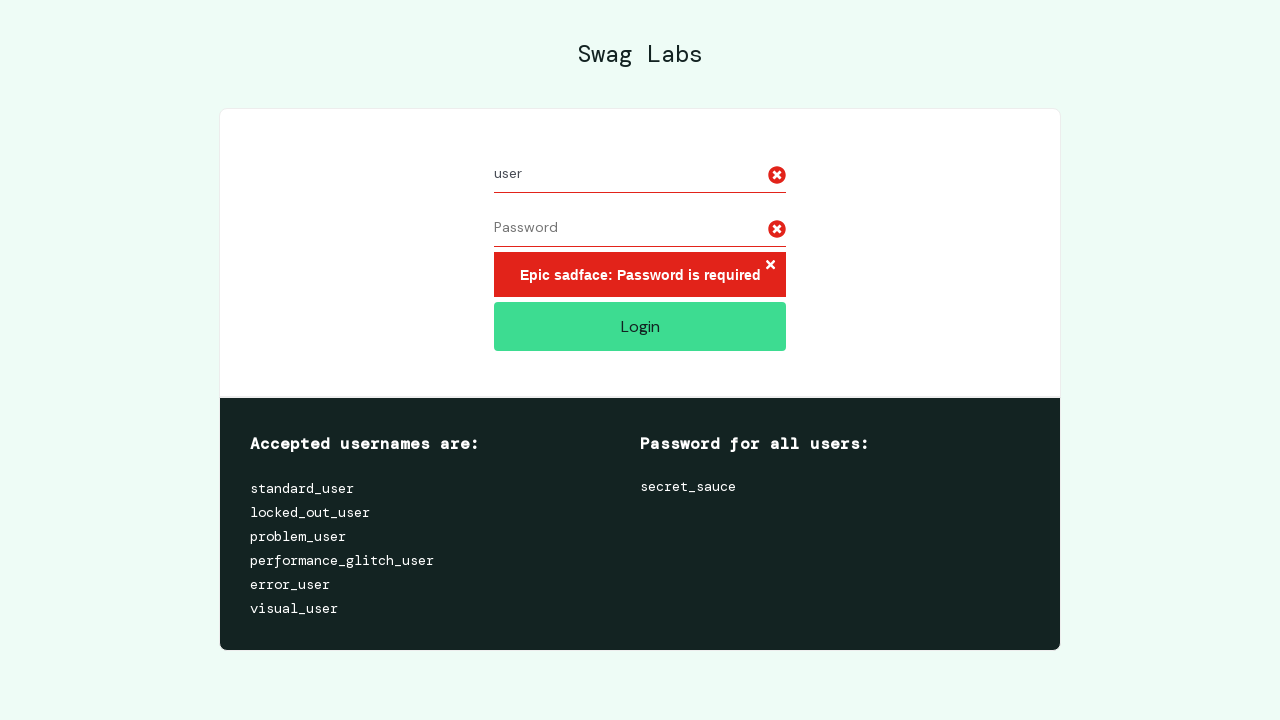

Cleared username field for next test on #user-name
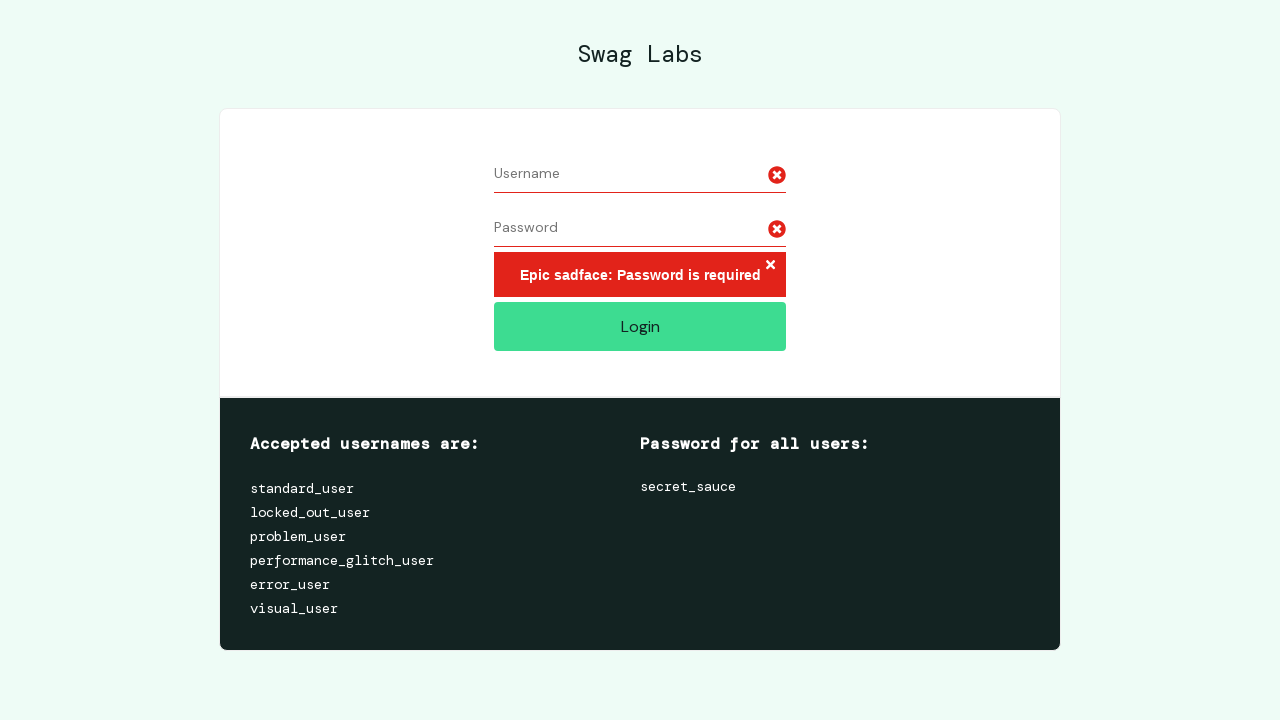

Cleared password field for next test on #password
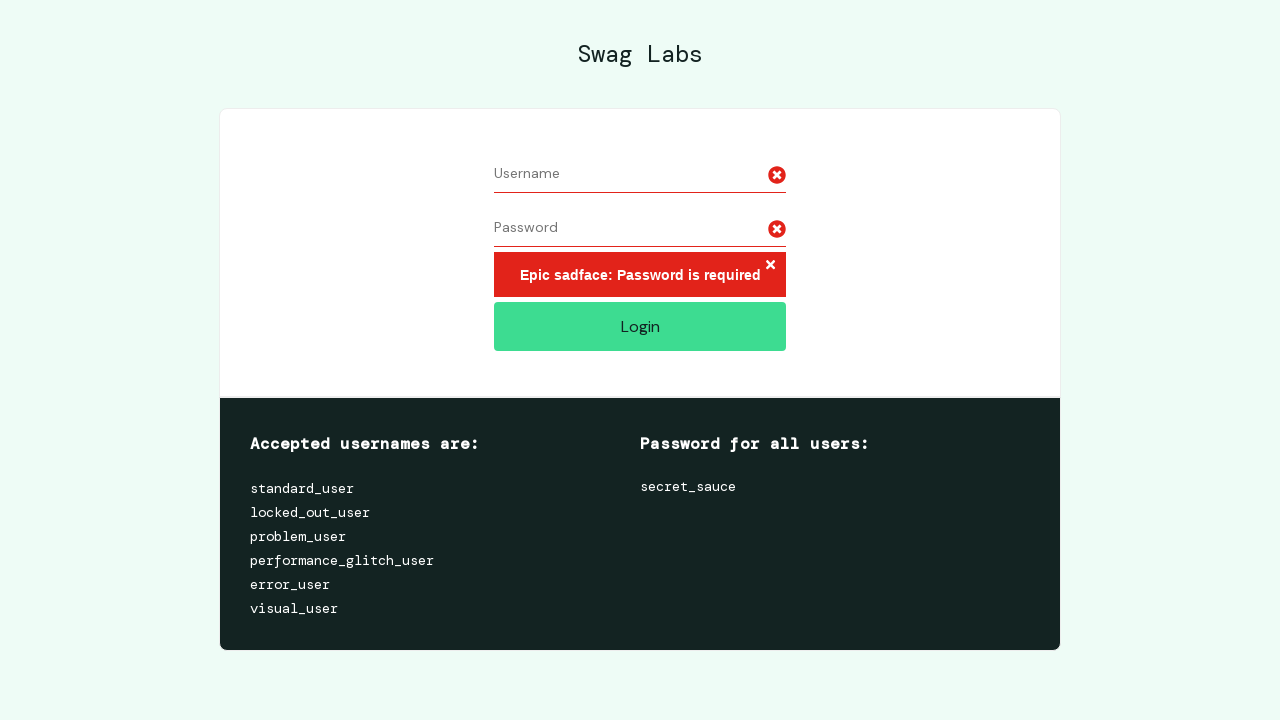

Filled username field with 'user' for Test 4 on #user-name
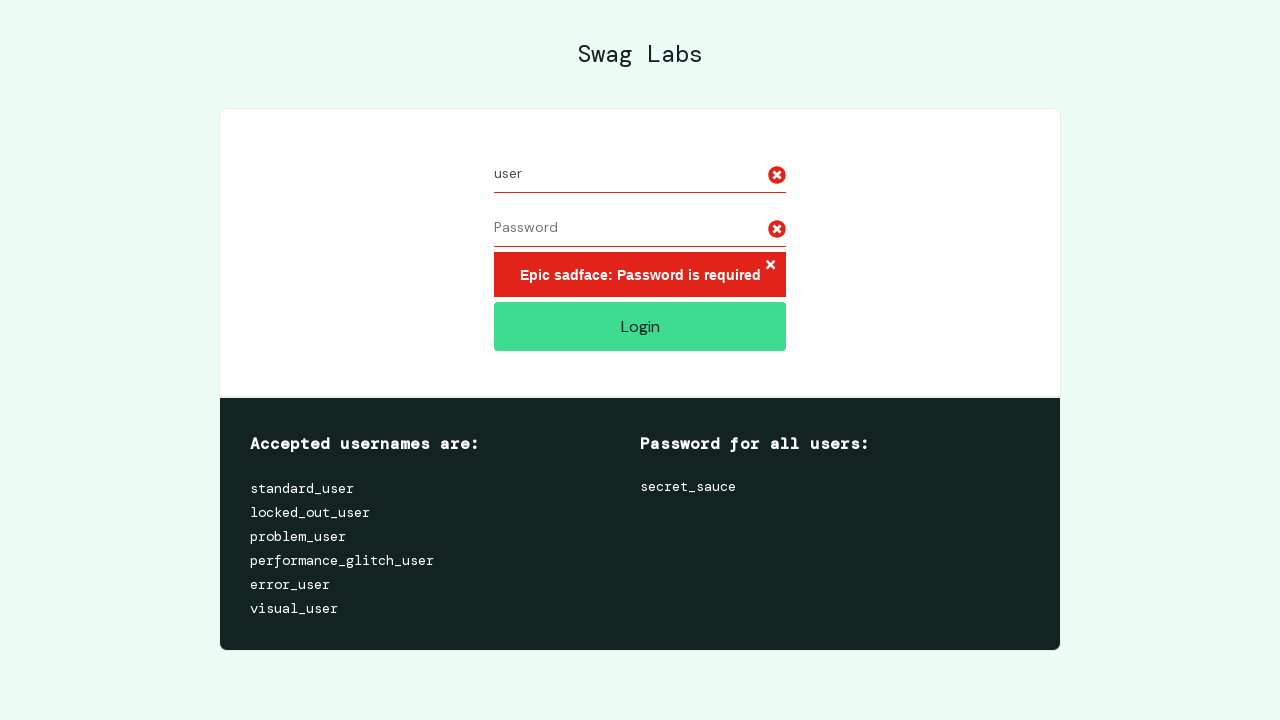

Filled password field with '123' for Test 4 on #password
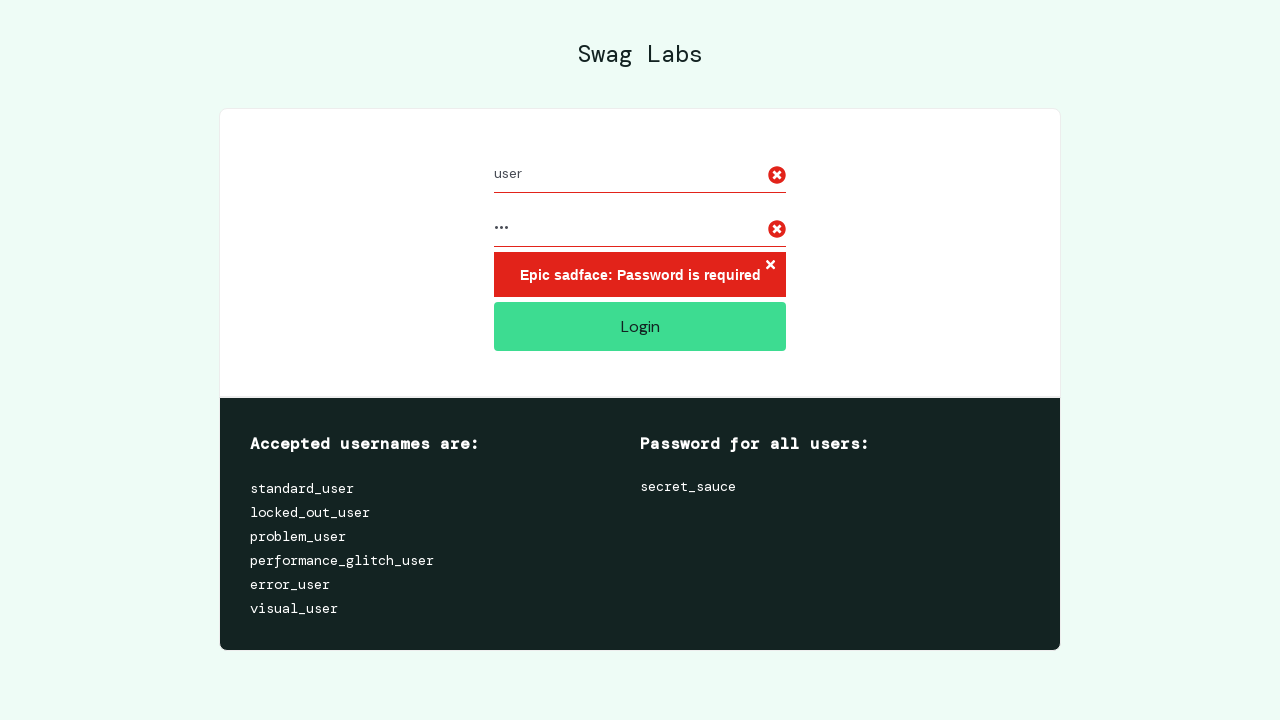

Clicked login button with non-existent user credentials at (640, 326) on #login-button
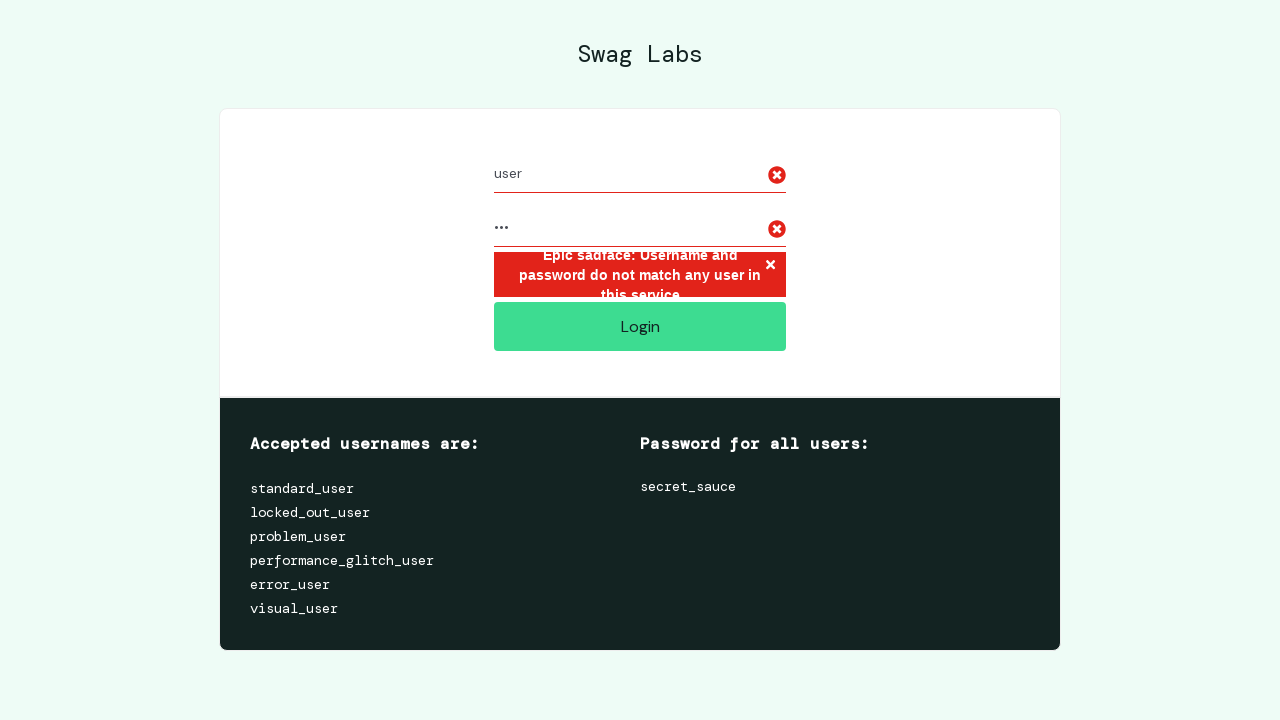

Error message appeared for invalid credentials
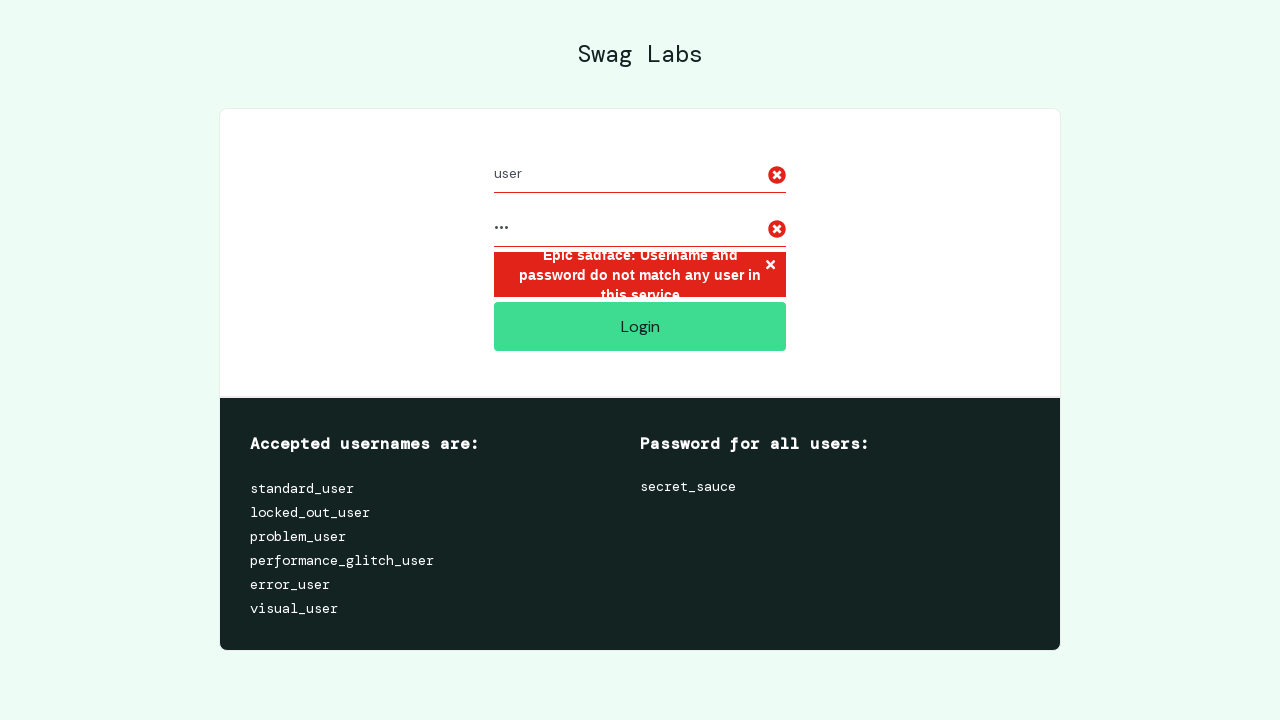

Retrieved error message text for Test 4
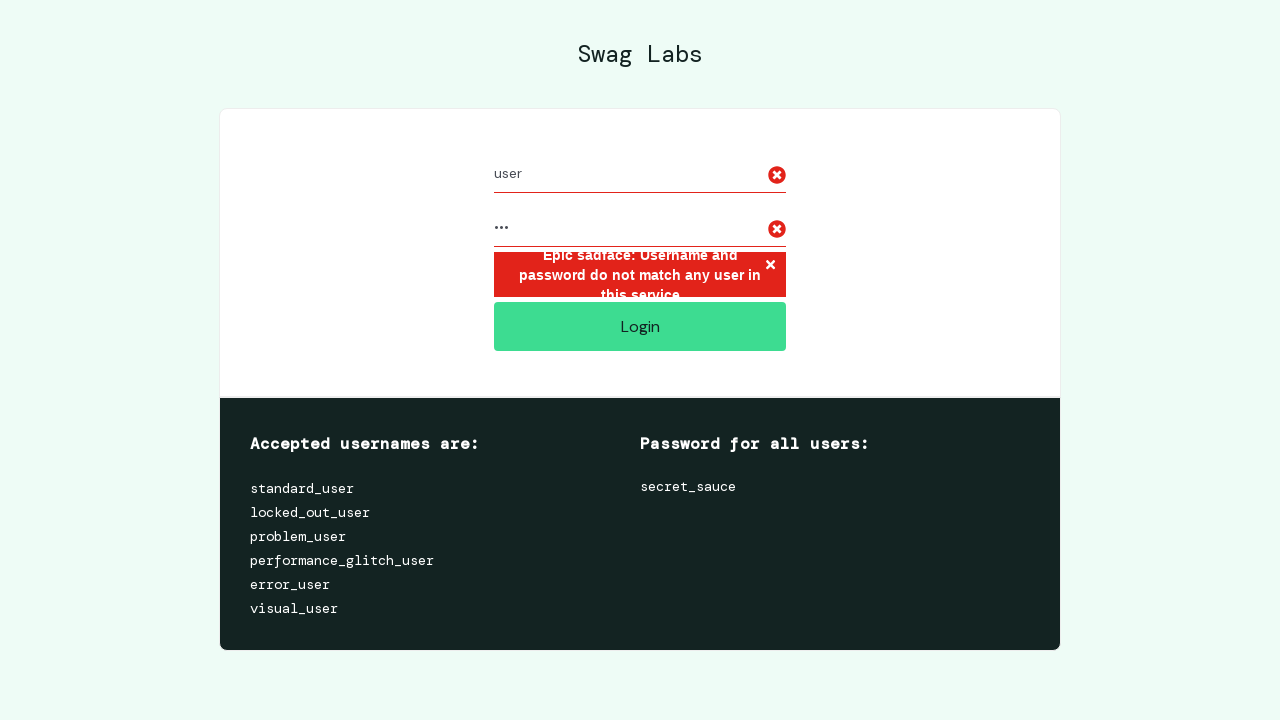

Verified error message contains 'Username and password do not match'
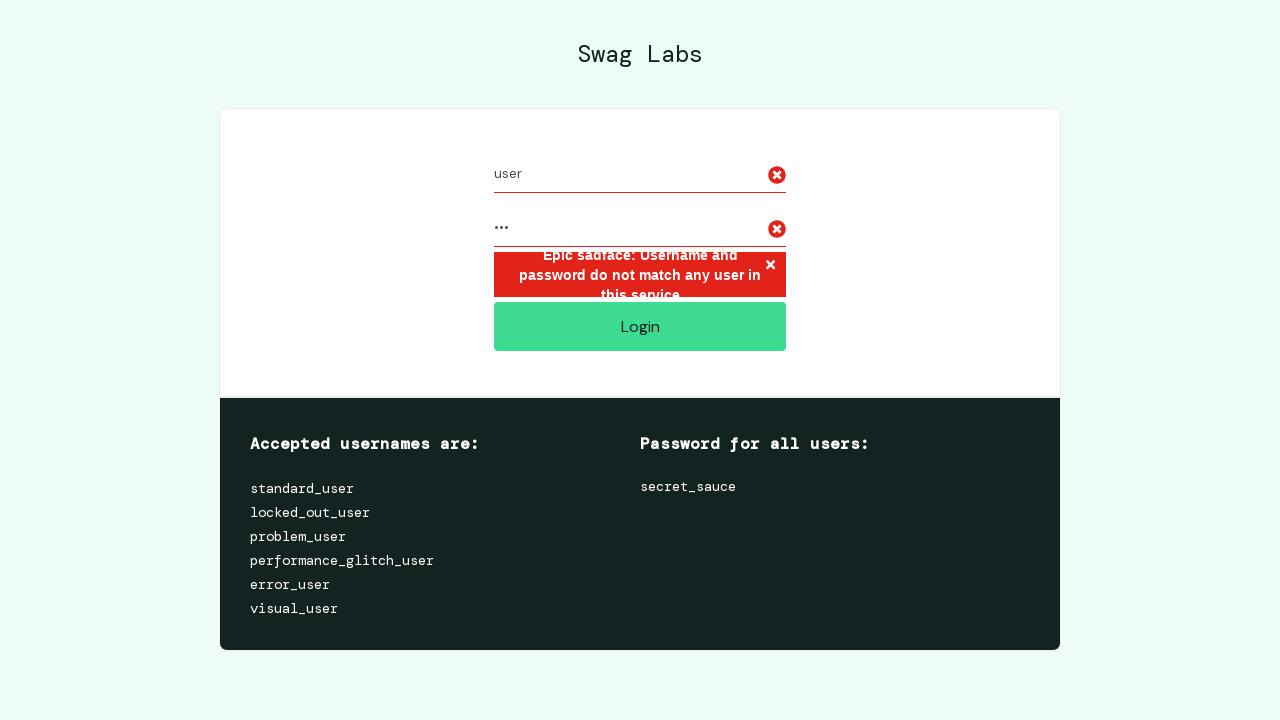

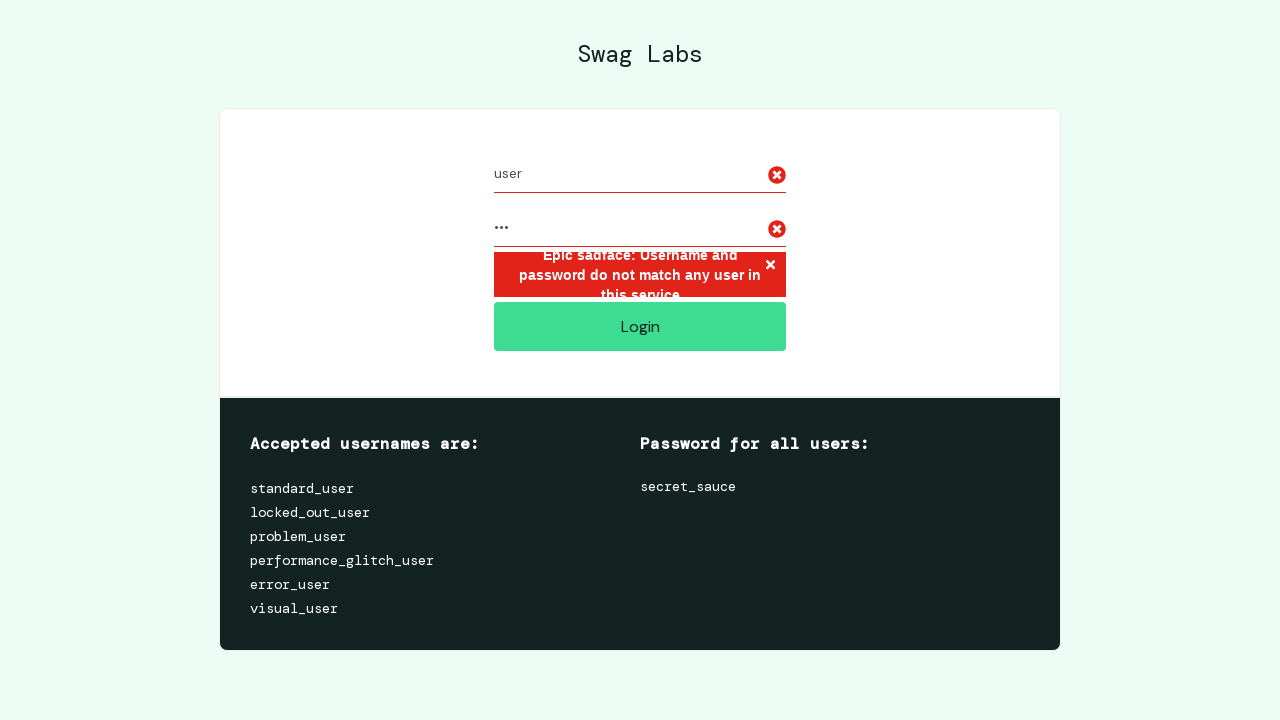